Tests selecting dropdown options and verifying the selected option

Starting URL: https://the-internet.herokuapp.com/dropdown

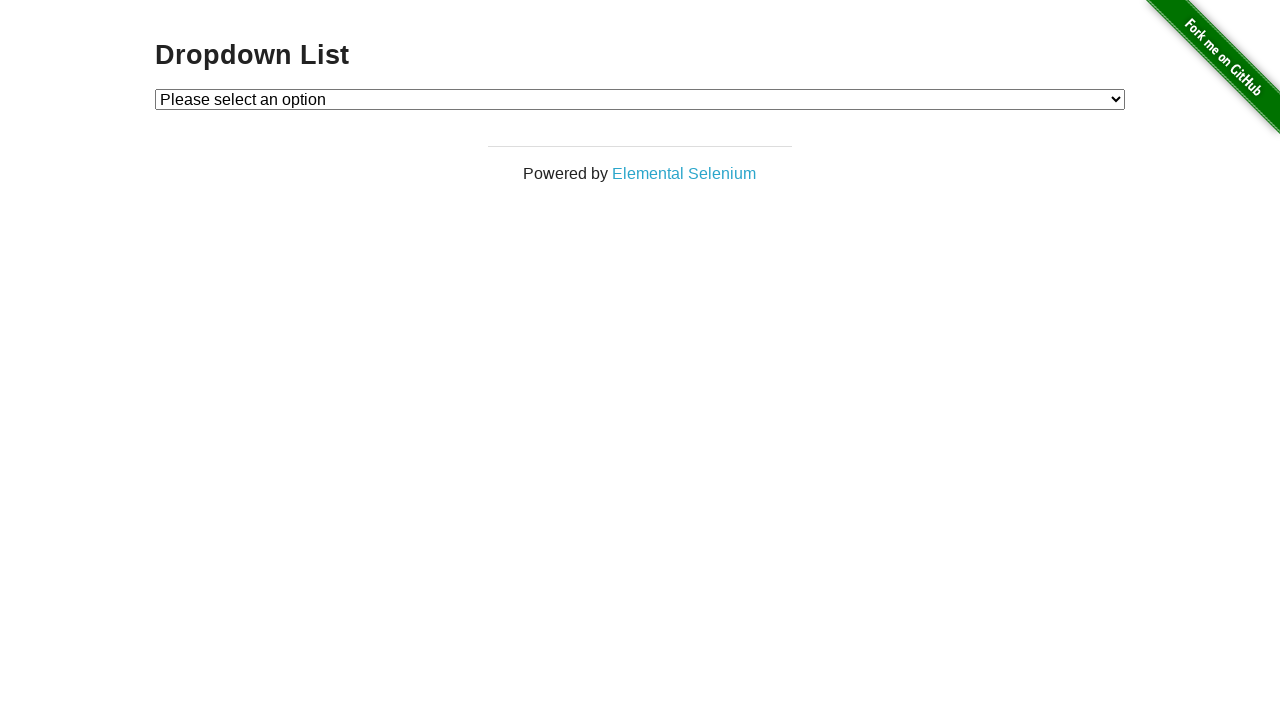

Selected dropdown option at index 2 on #dropdown
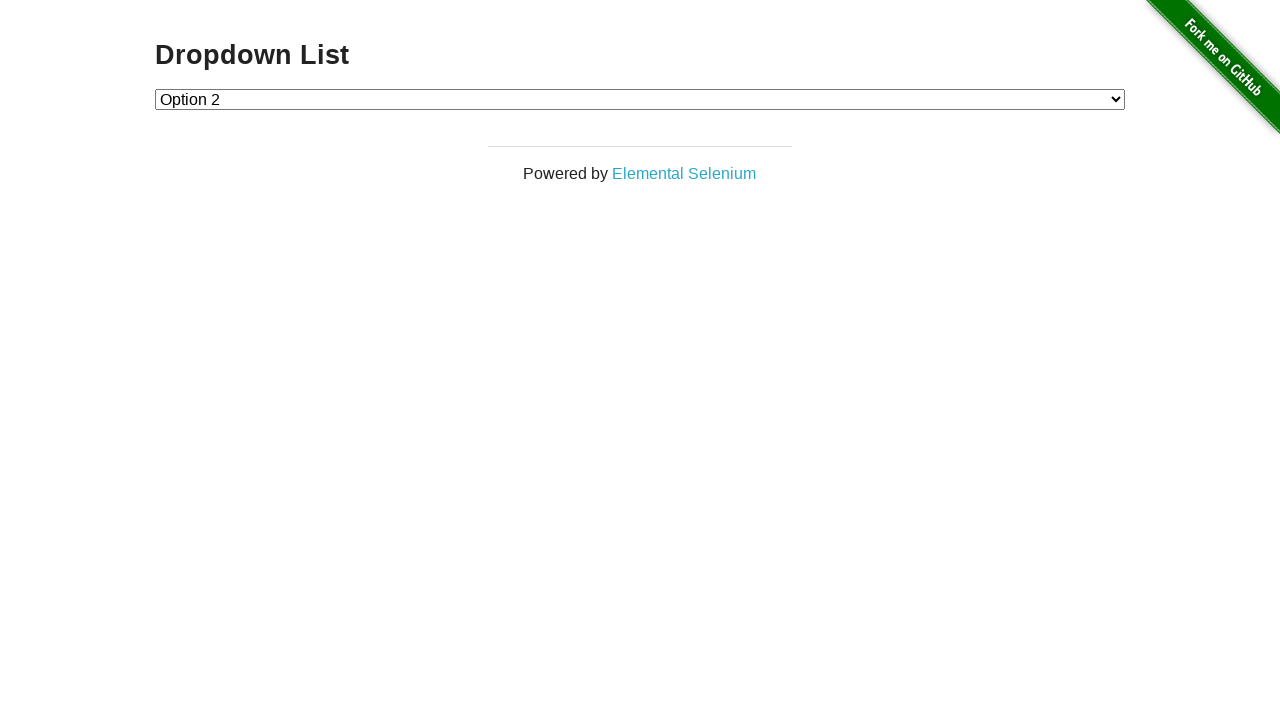

Selected dropdown option at index 1 on #dropdown
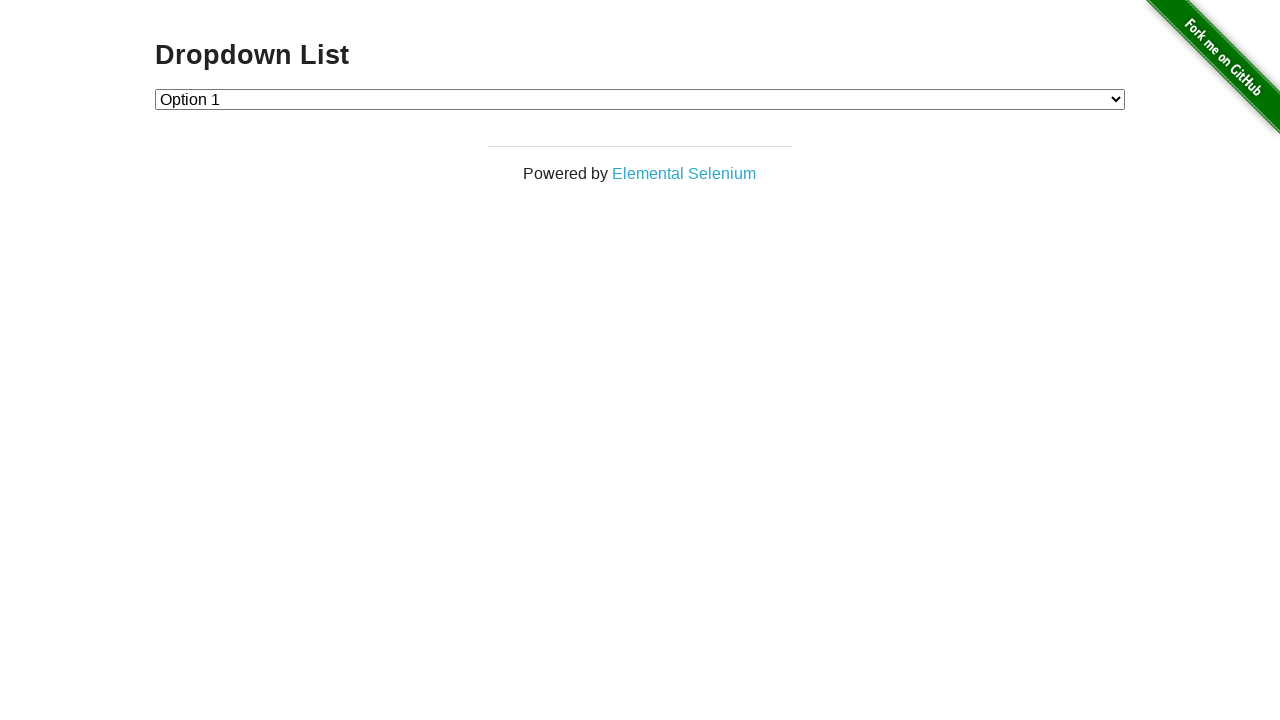

Retrieved selected dropdown value: 1
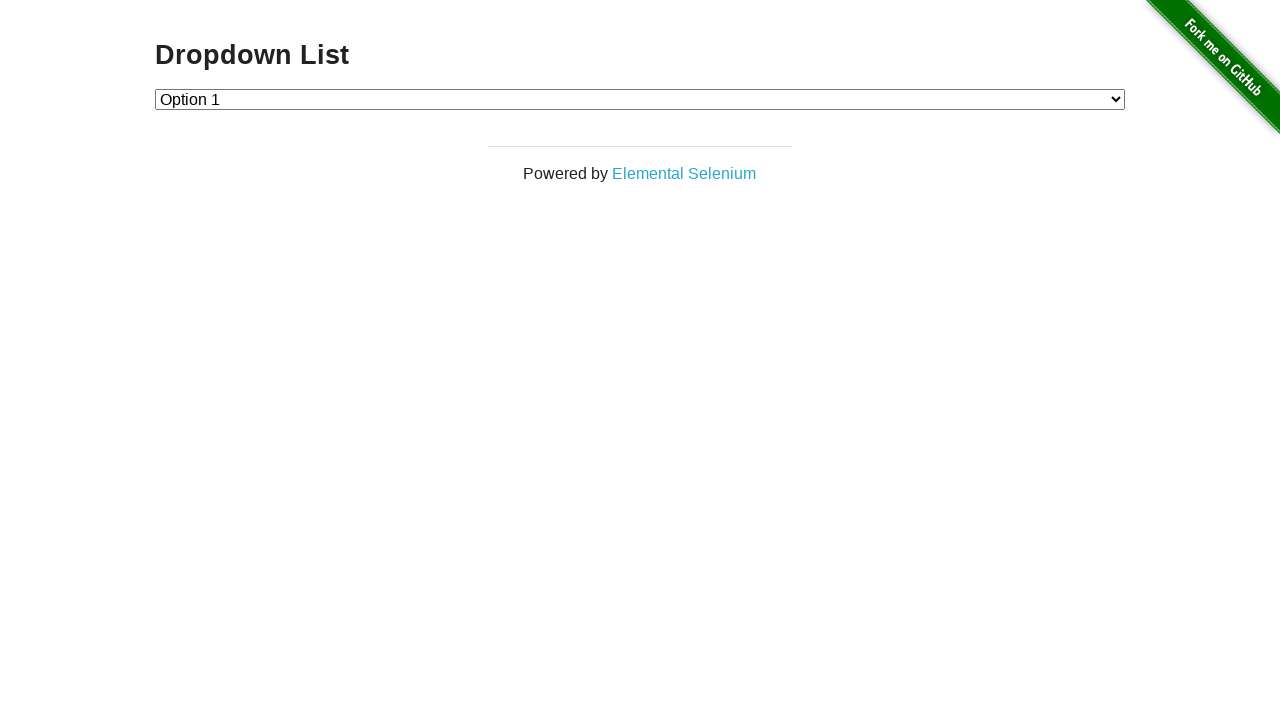

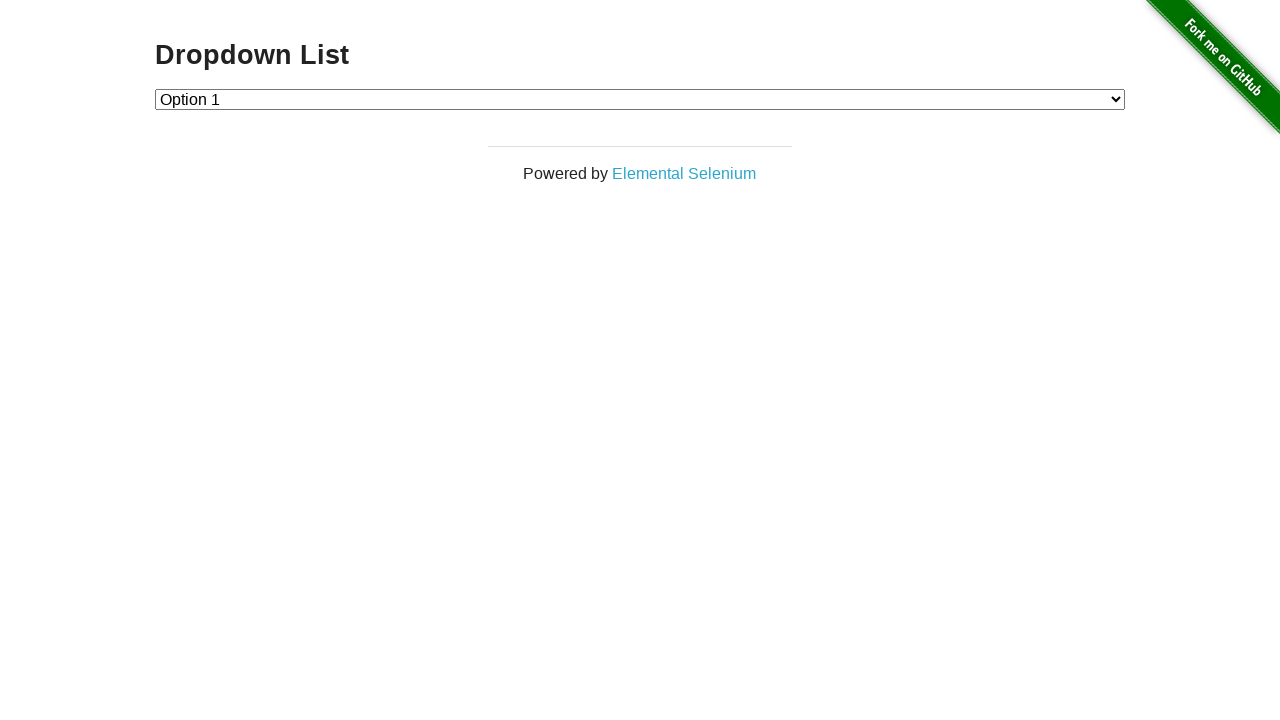